Tests iframe handling by navigating to a page with nested iframes, counting the frames, and clicking a close button within a specific iframe.

Starting URL: https://selectorshub.com/iframe-in-shadow-dom/

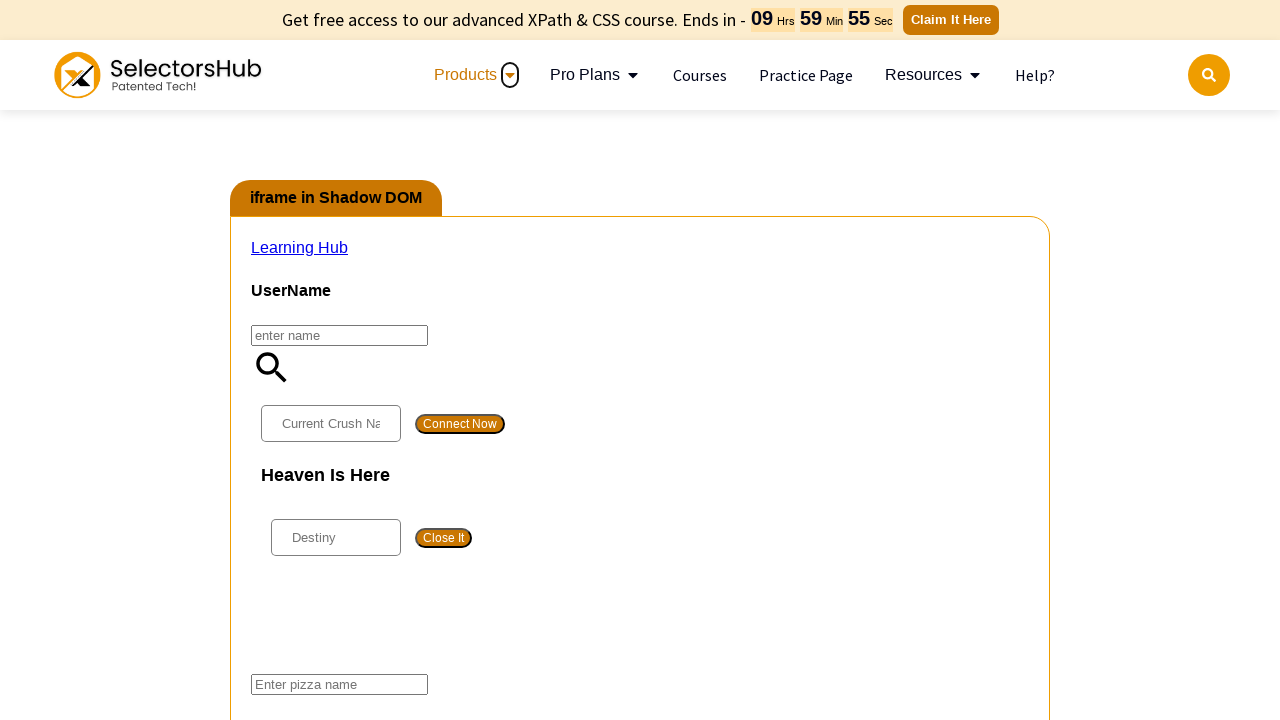

Waited 2 seconds for page to load
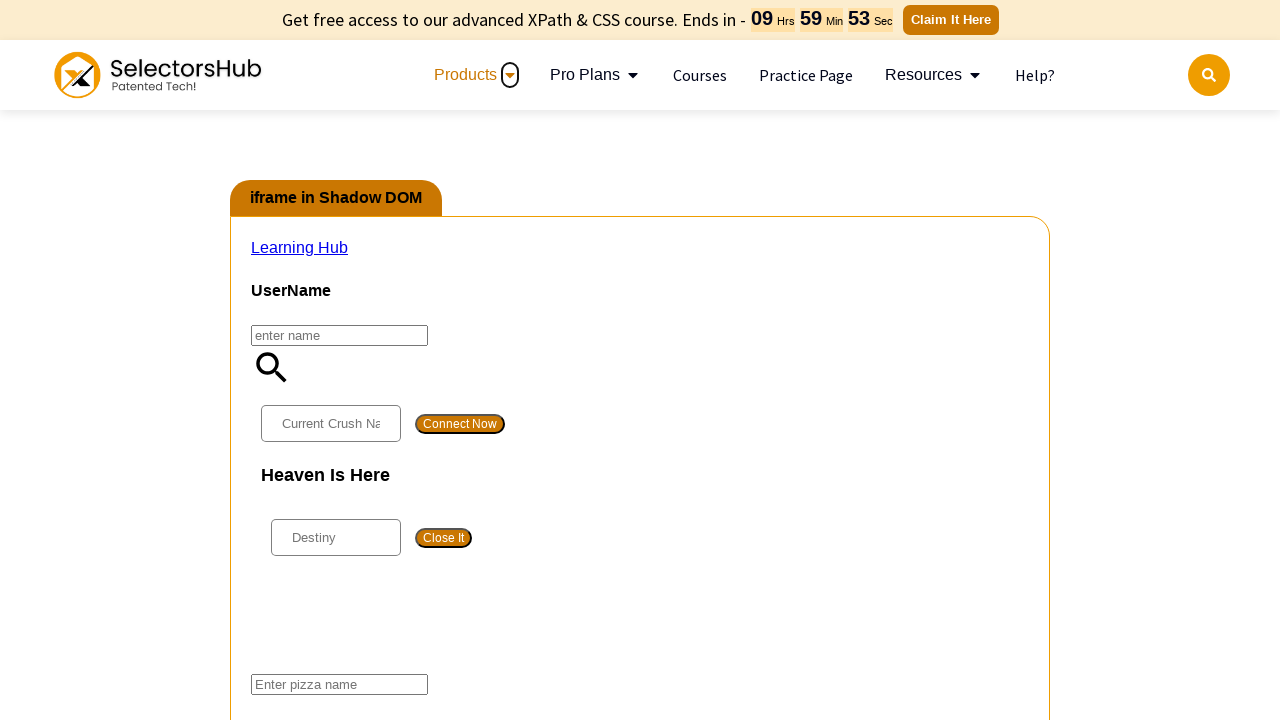

Retrieved frame count: 6 nested iframes found
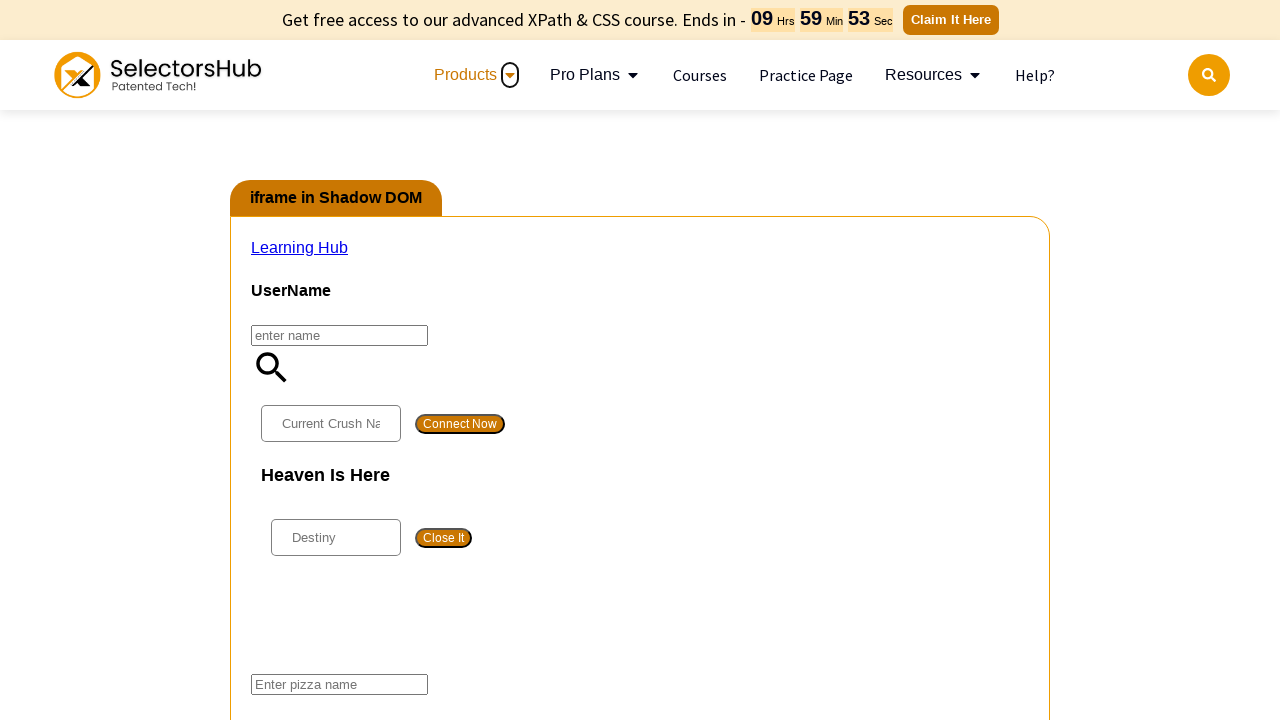

Located iframe with URL https://selectorshub.com/input-box-copy/
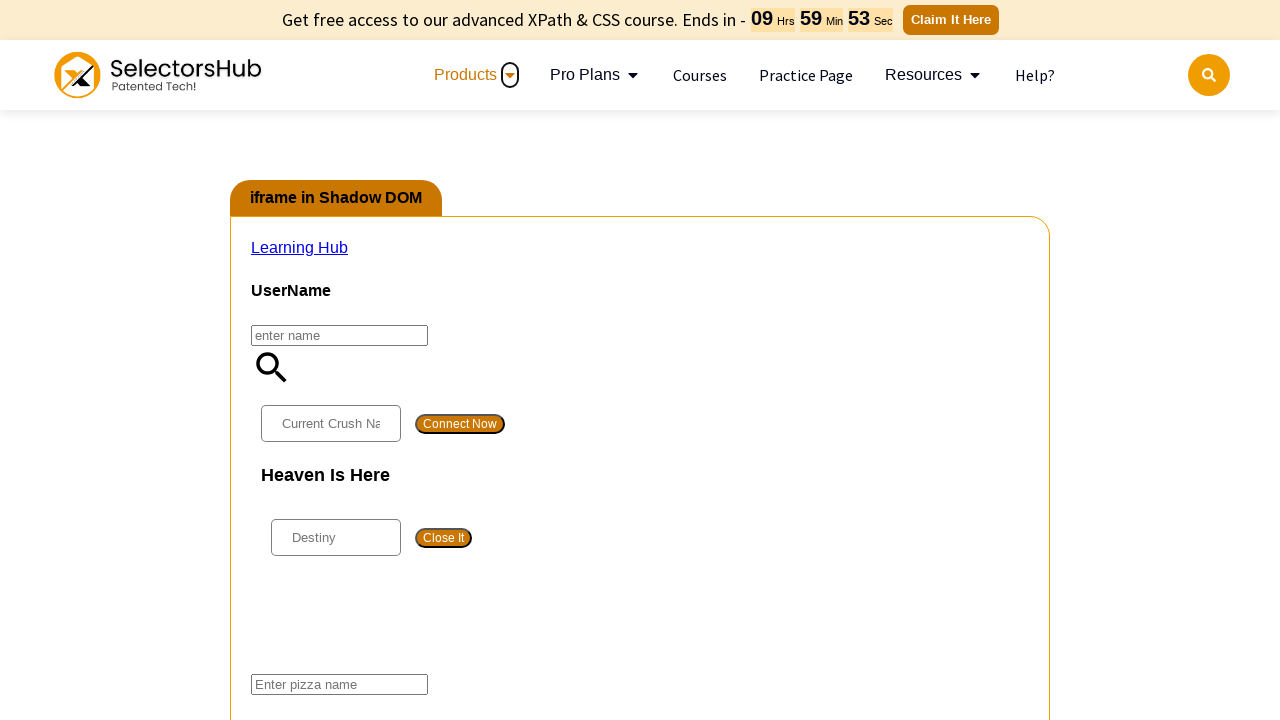

Clicked close button within the specific iframe at (444, 538) on #close
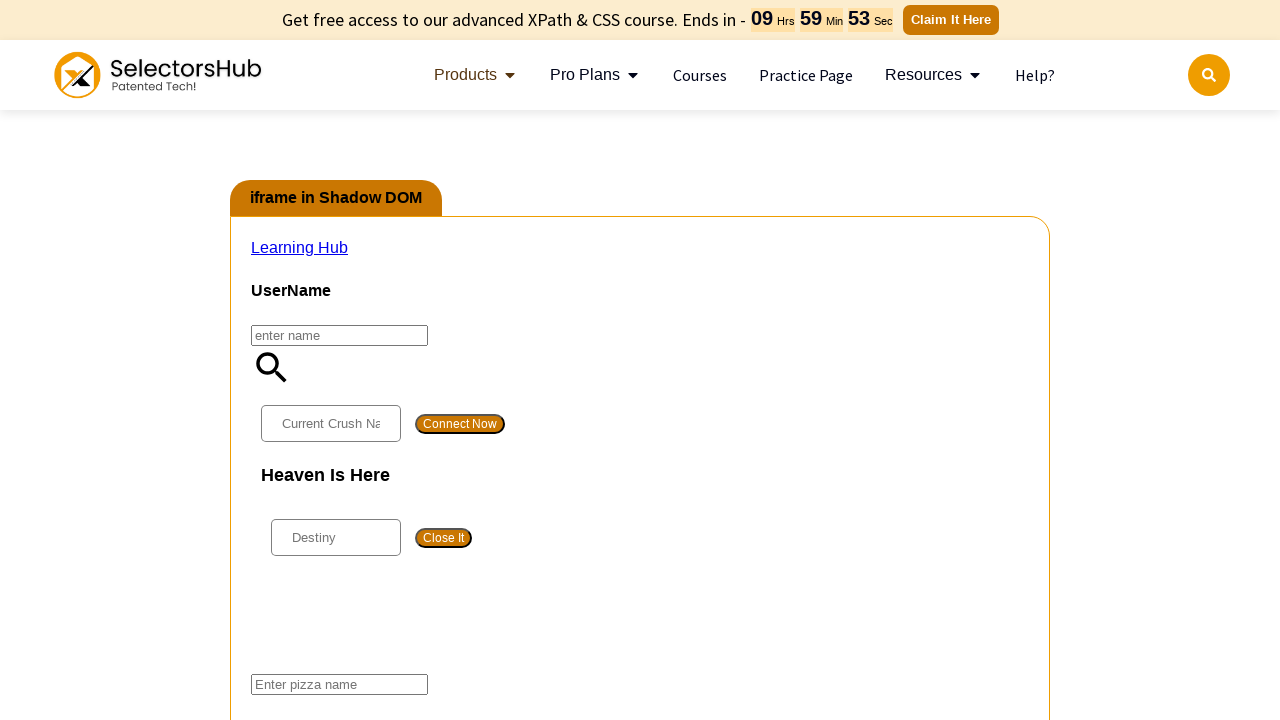

Waited 5 seconds to observe the result after closing iframe
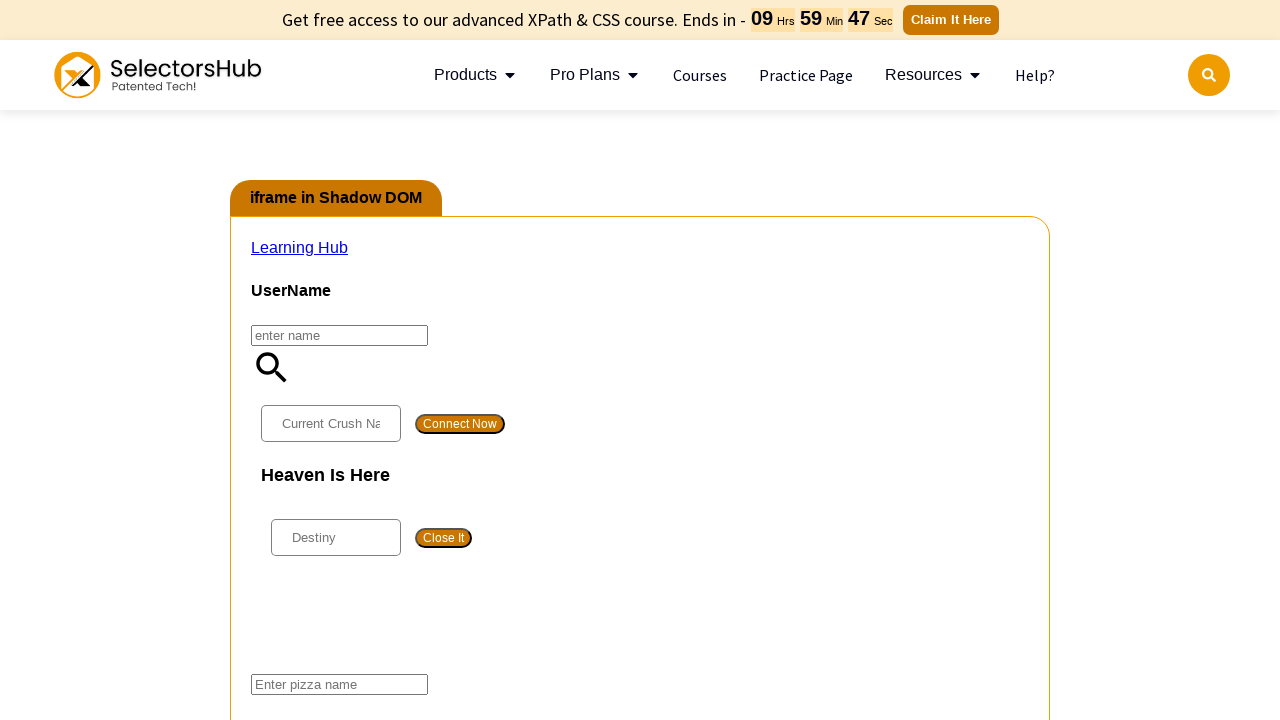

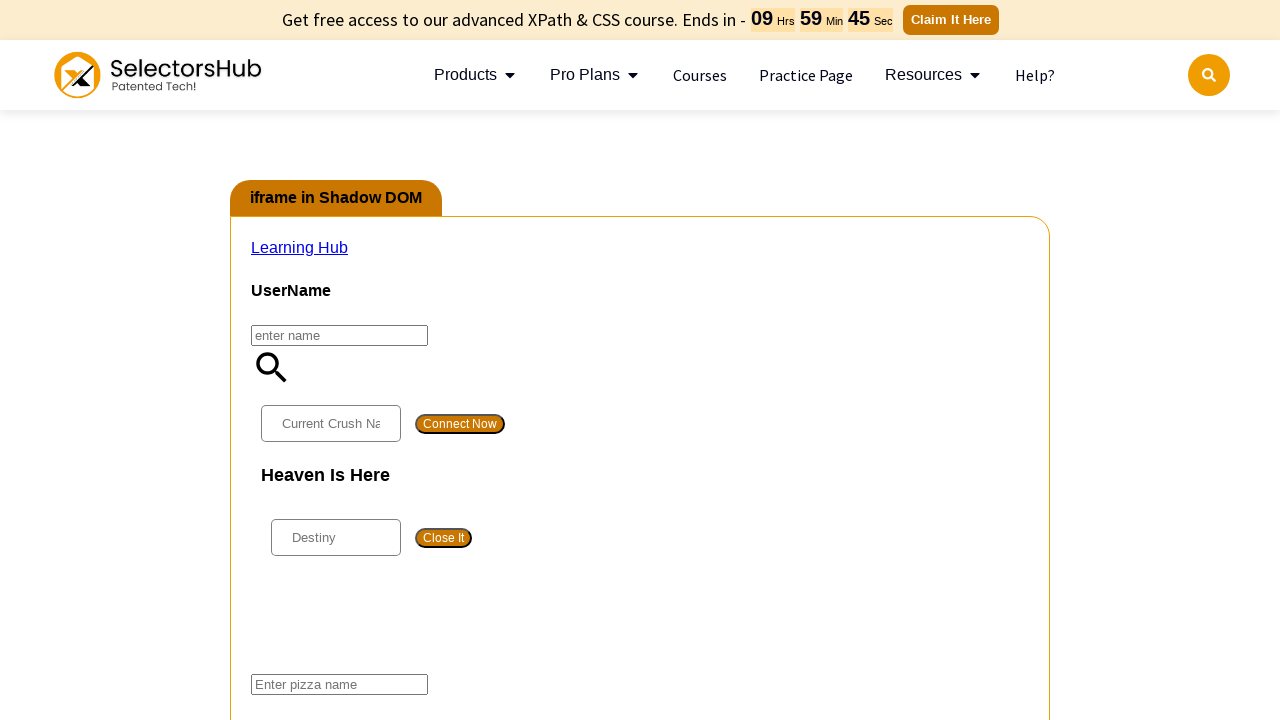